Tests editing a todo item by double-clicking it and changing the text

Starting URL: https://demo.playwright.dev/todomvc

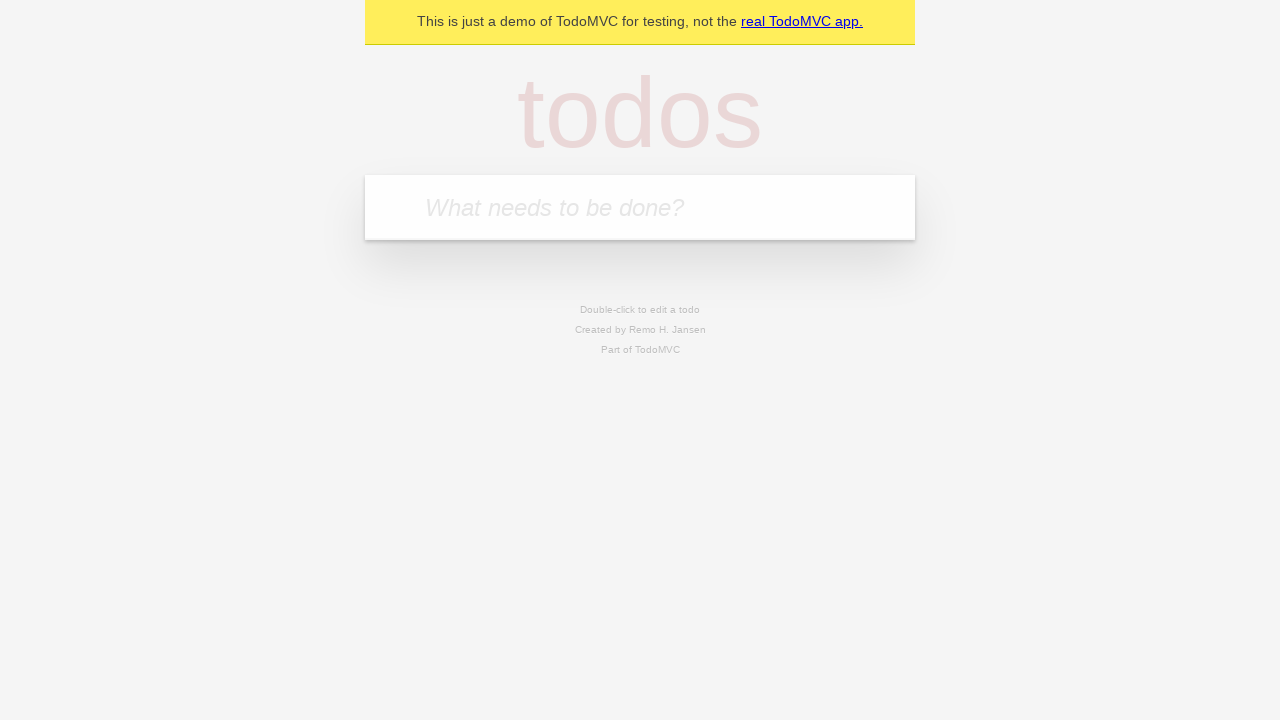

Filled first todo input with 'buy some cheese' on internal:attr=[placeholder="What needs to be done?"i]
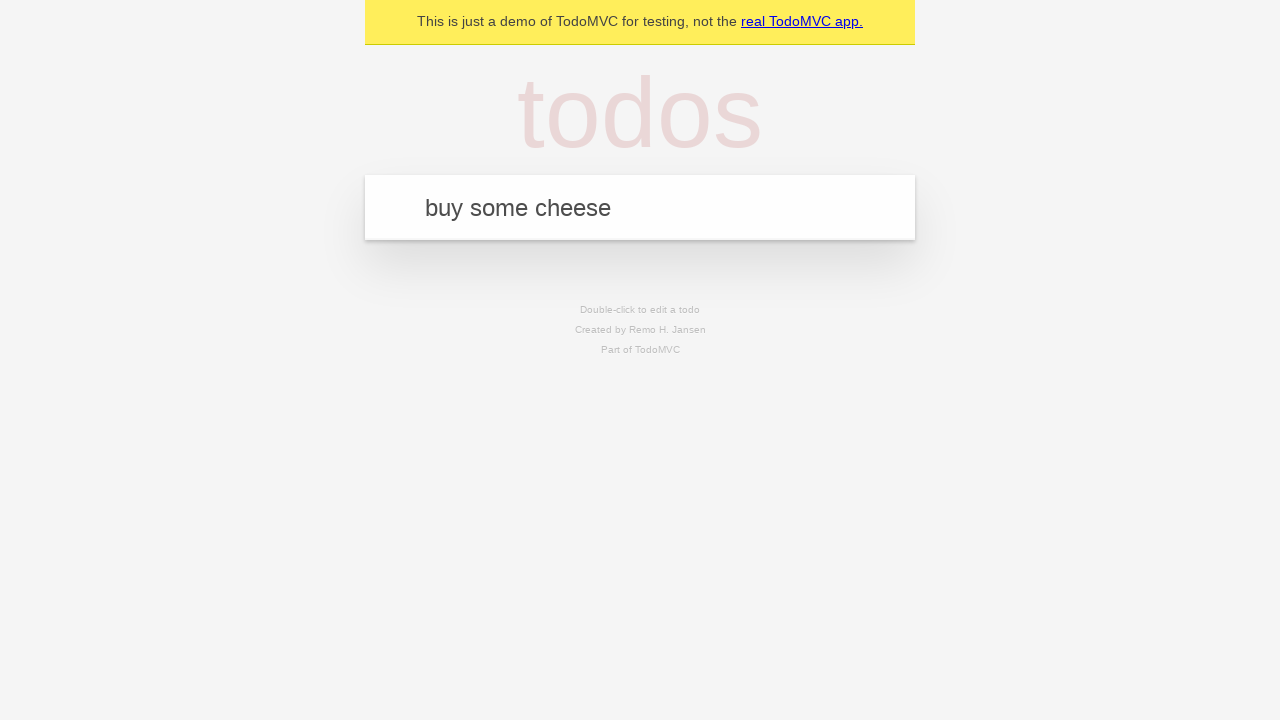

Pressed Enter to add first todo on internal:attr=[placeholder="What needs to be done?"i]
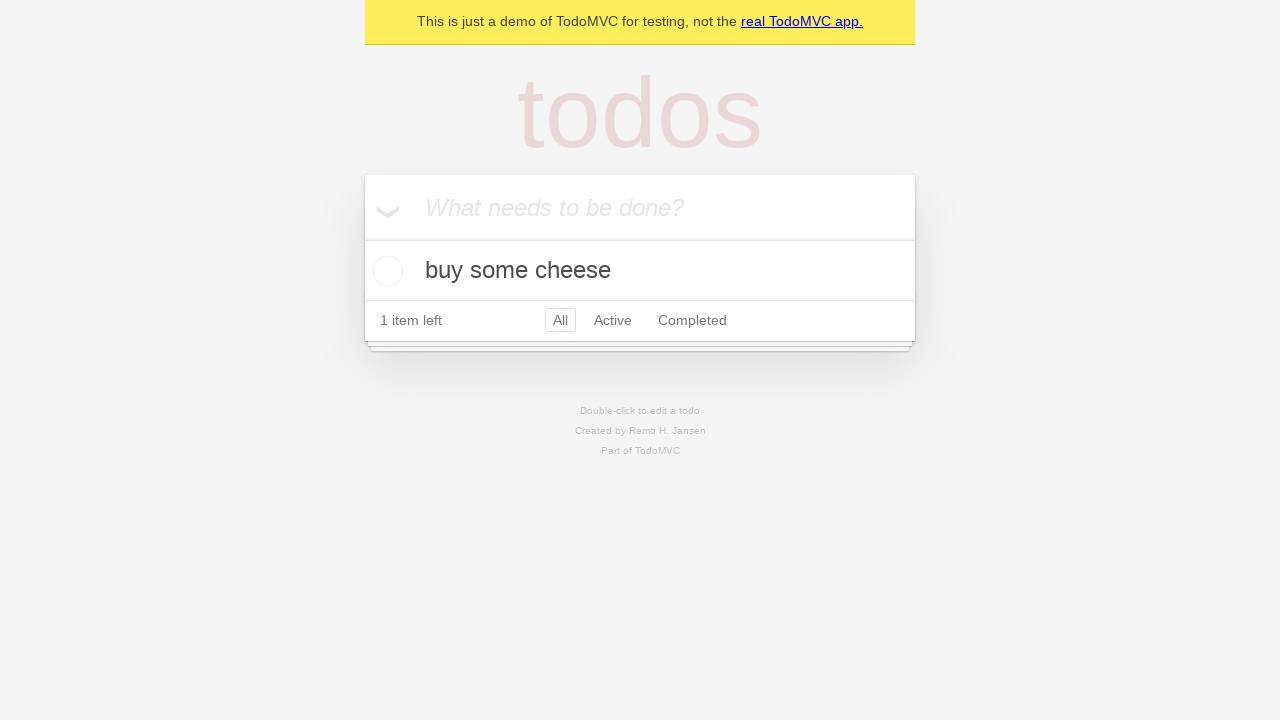

Filled second todo input with 'feed the cat' on internal:attr=[placeholder="What needs to be done?"i]
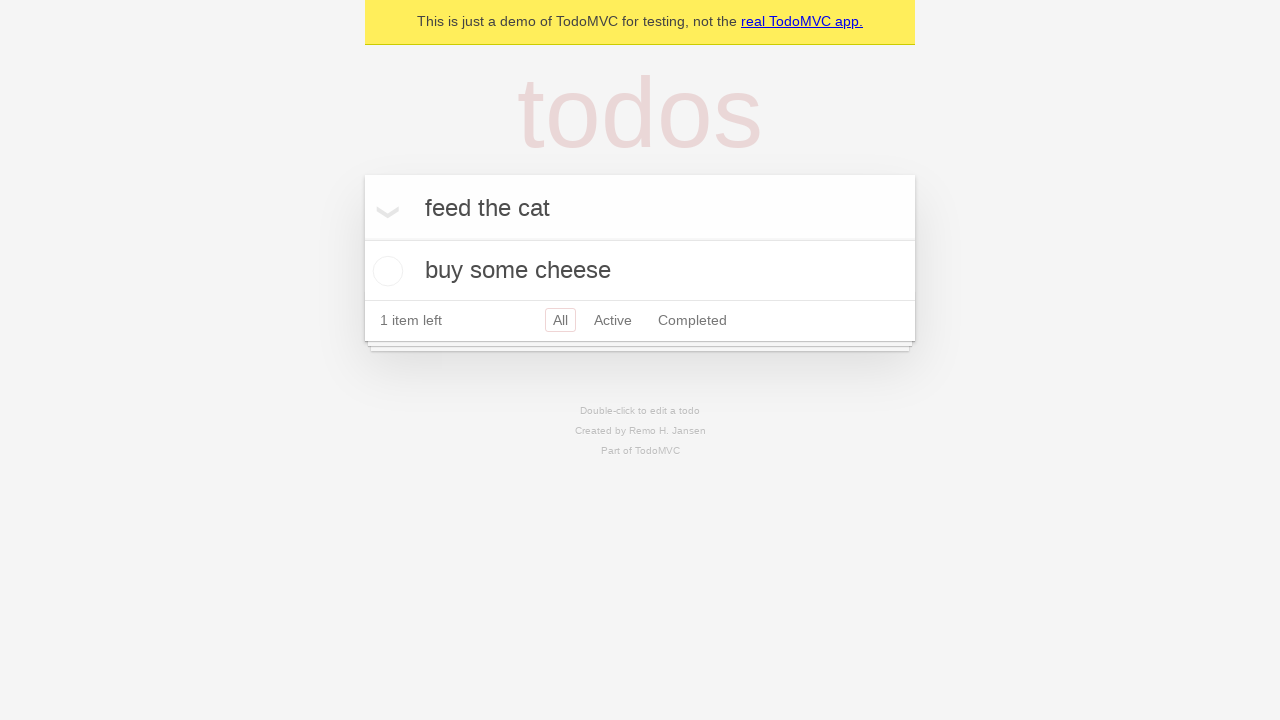

Pressed Enter to add second todo on internal:attr=[placeholder="What needs to be done?"i]
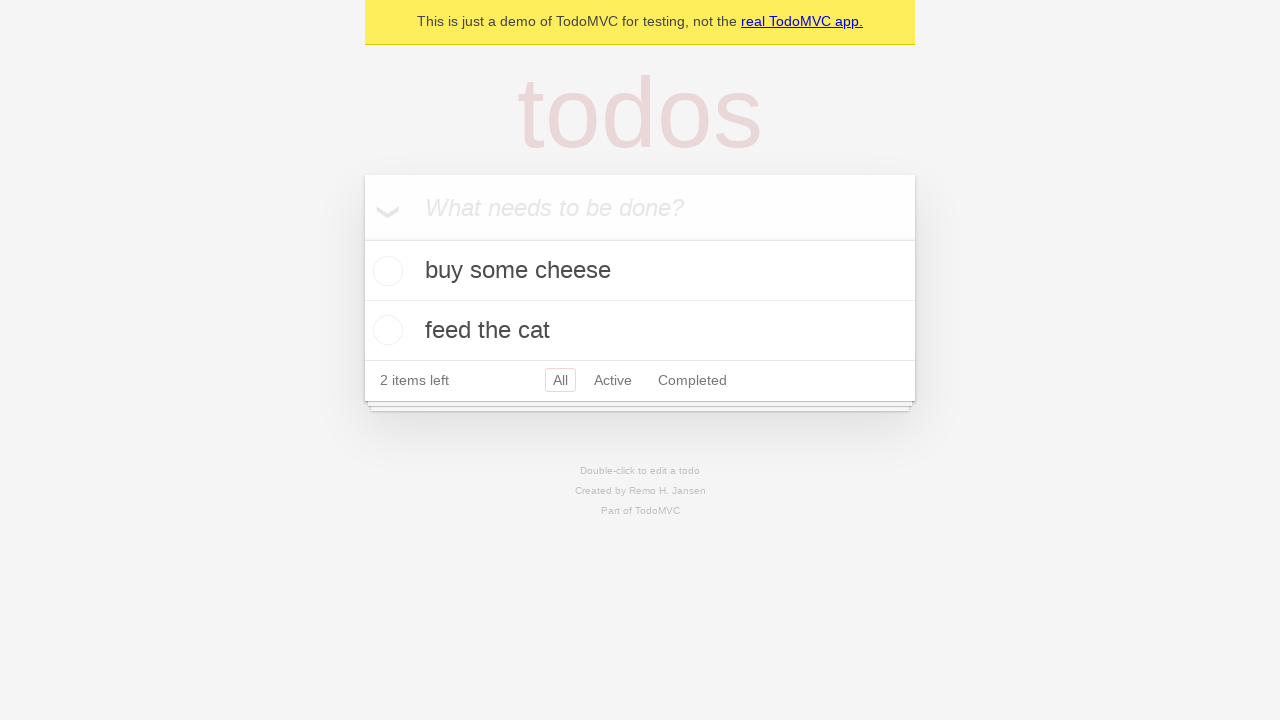

Filled third todo input with 'book a doctors appointment' on internal:attr=[placeholder="What needs to be done?"i]
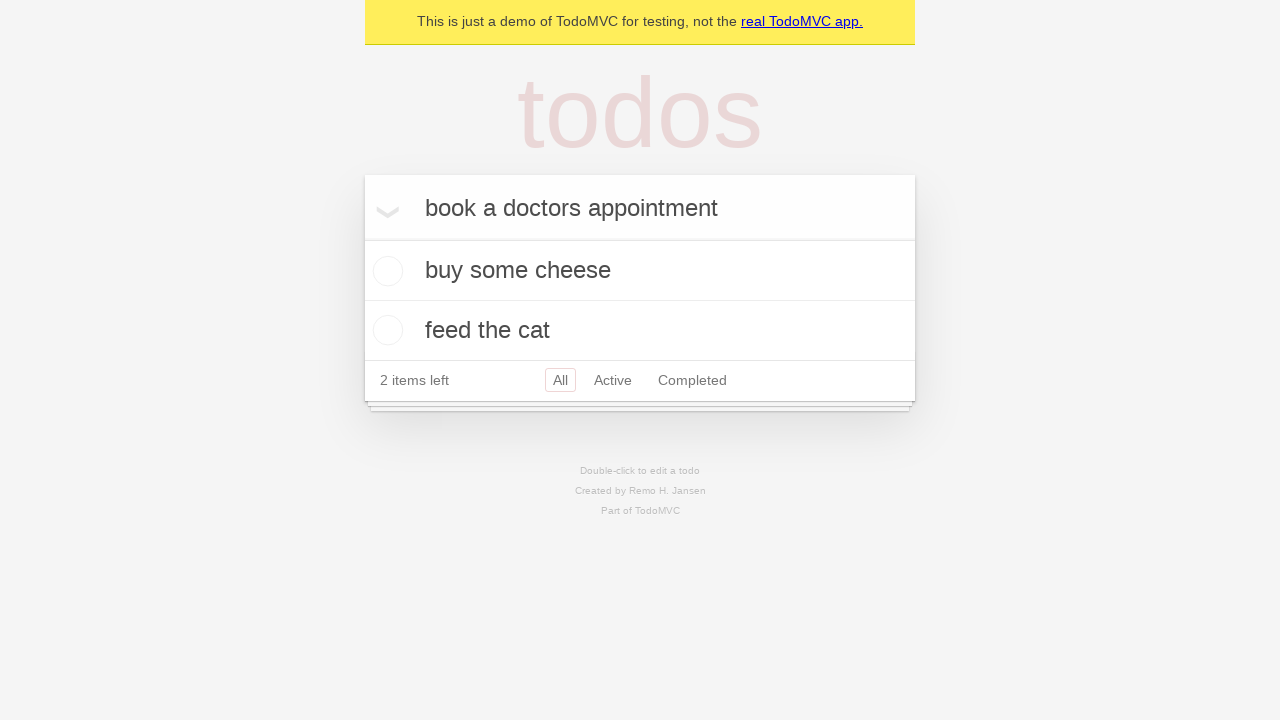

Pressed Enter to add third todo on internal:attr=[placeholder="What needs to be done?"i]
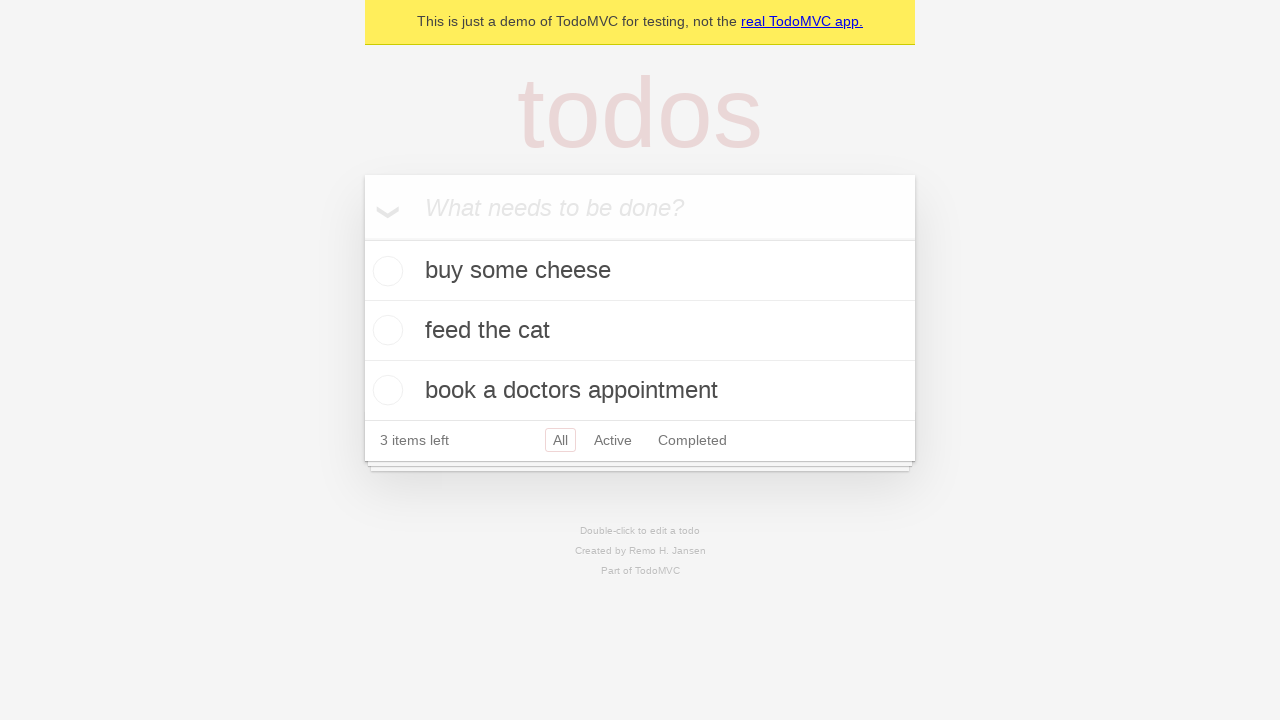

Waited for all three todo items to appear
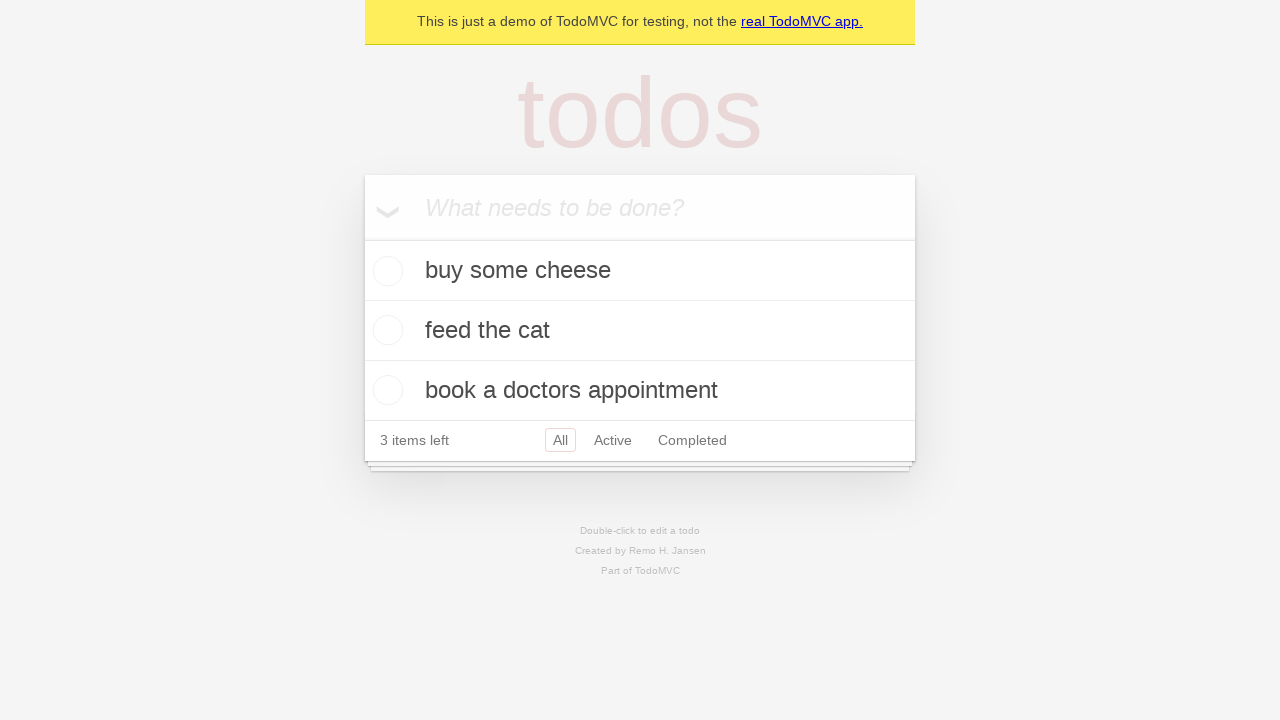

Double-clicked second todo item to enter edit mode at (640, 331) on [data-testid='todo-item'] >> nth=1
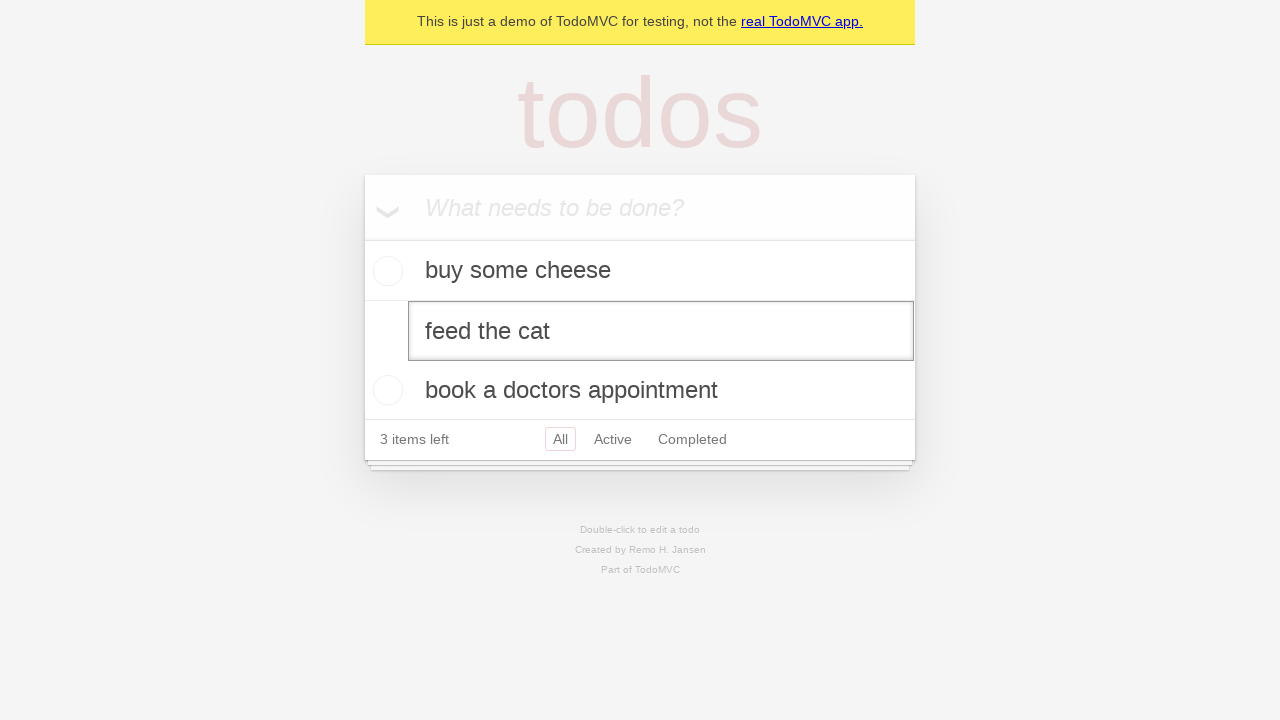

Filled edit input with new text 'buy some sausages' on [data-testid='todo-item'] >> nth=1 >> internal:role=textbox[name="Edit"i]
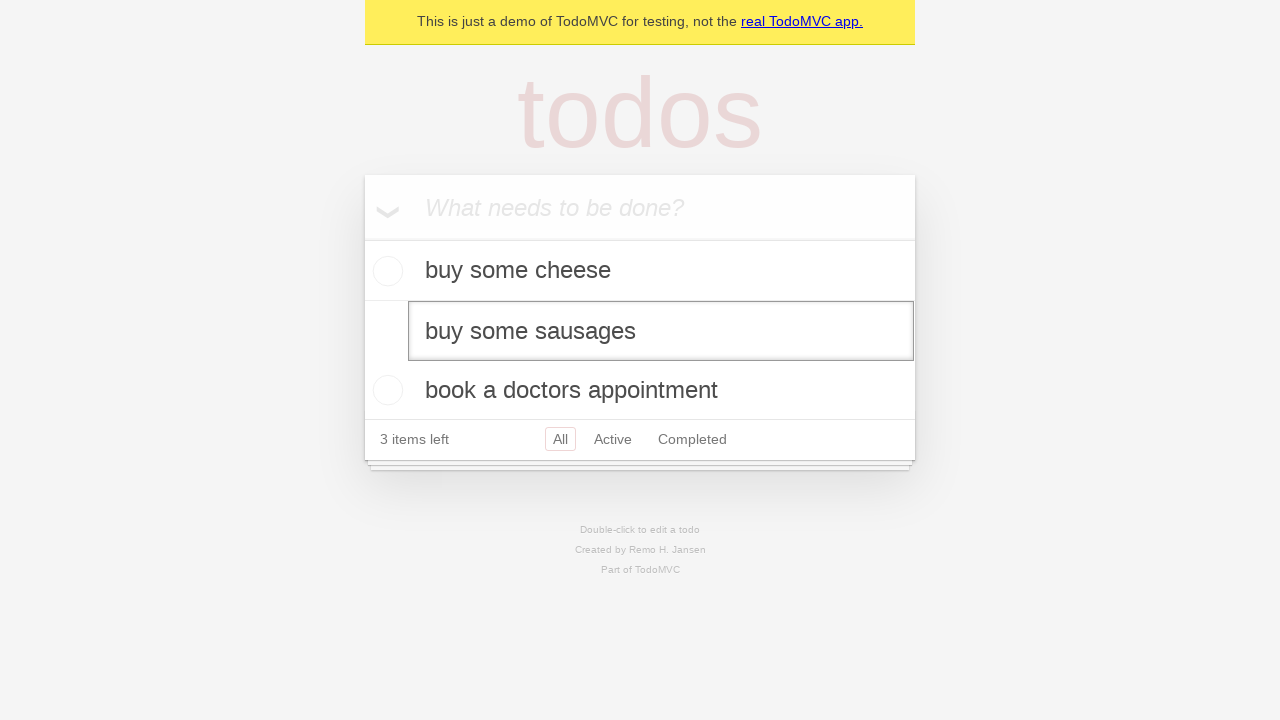

Pressed Enter to confirm the edited todo text on [data-testid='todo-item'] >> nth=1 >> internal:role=textbox[name="Edit"i]
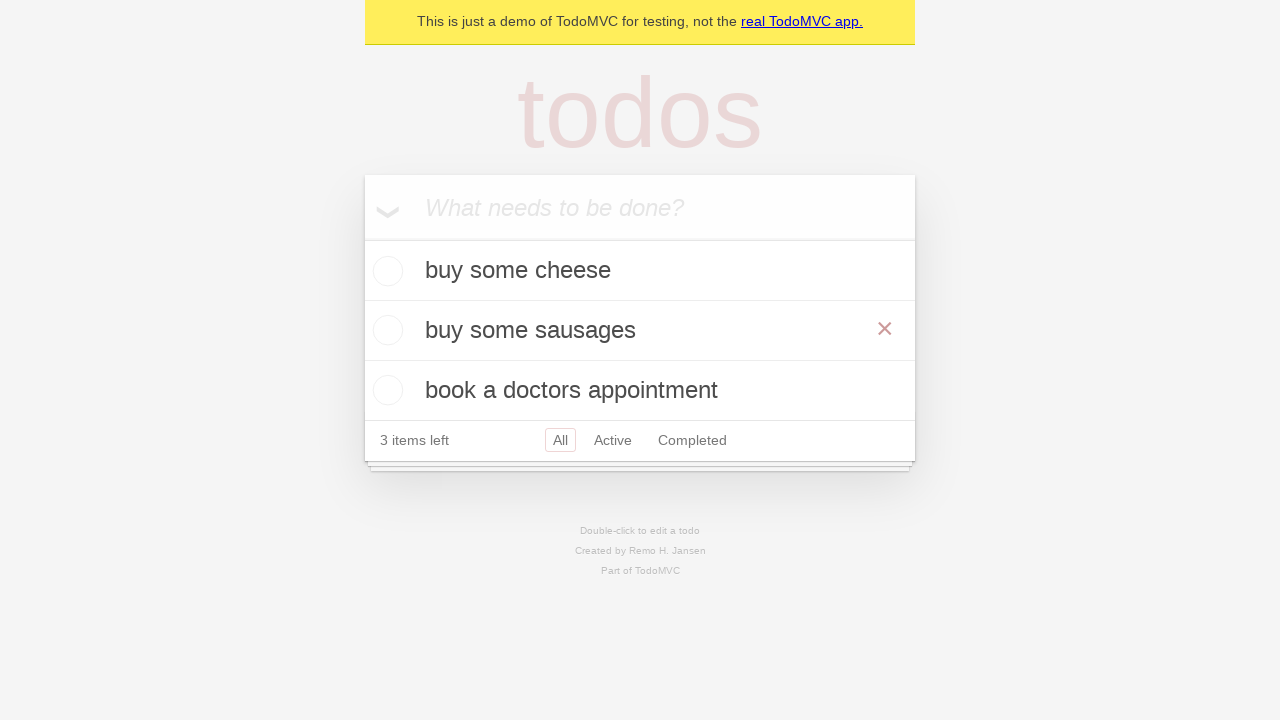

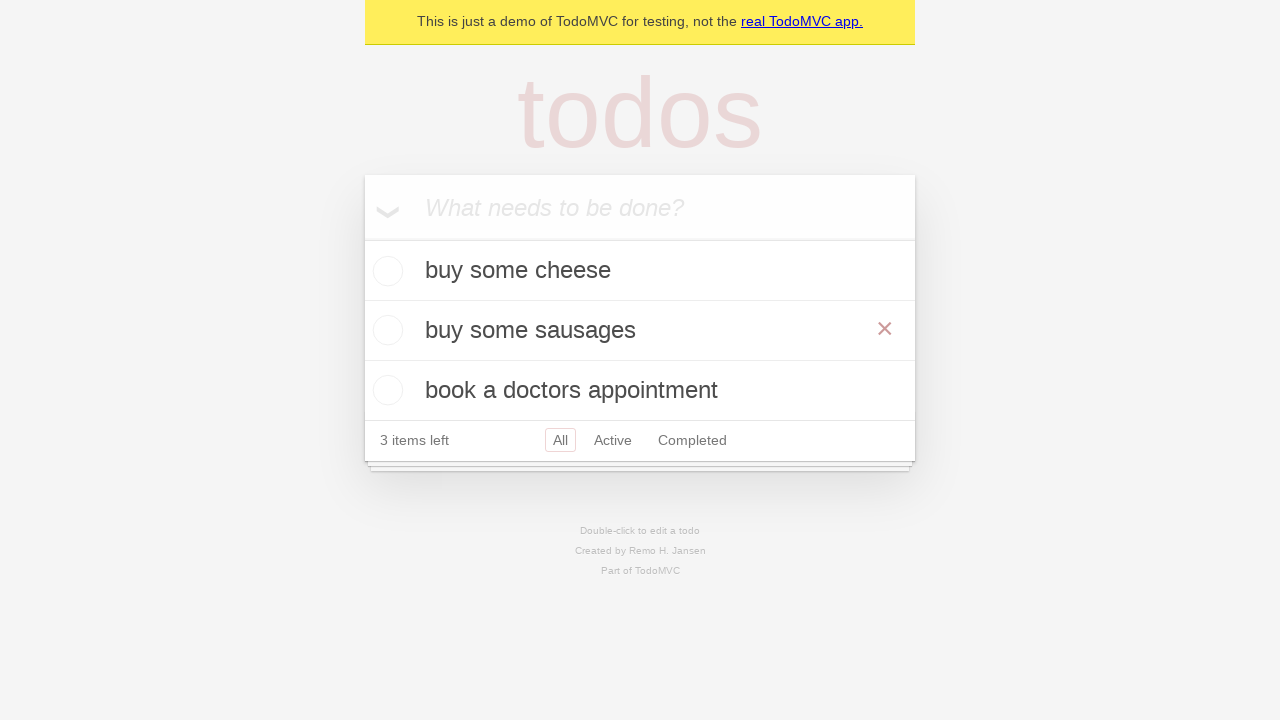